Tests window switching functionality by clicking a link that opens a new window, verifying the new window title, closing it, and switching back to the original window.

Starting URL: https://the-internet.herokuapp.com/windows

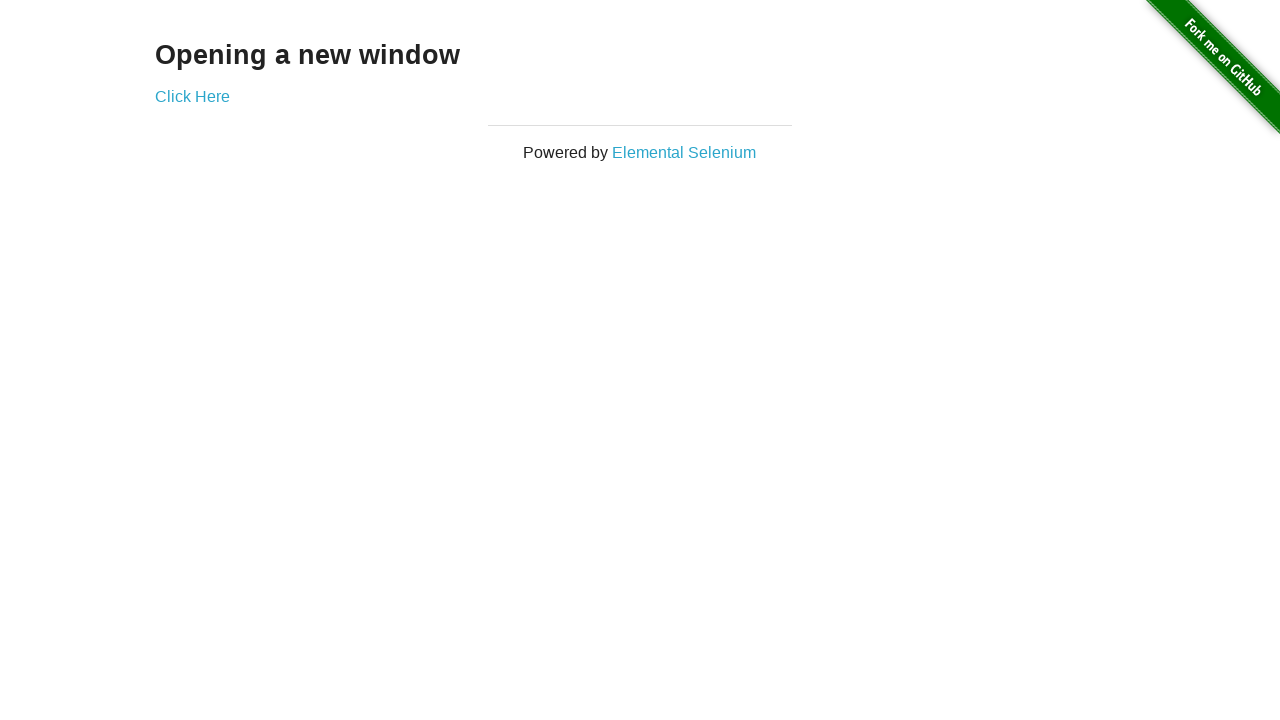

Clicked 'Click Here' link to open new window at (192, 96) on a:has-text('Click Here')
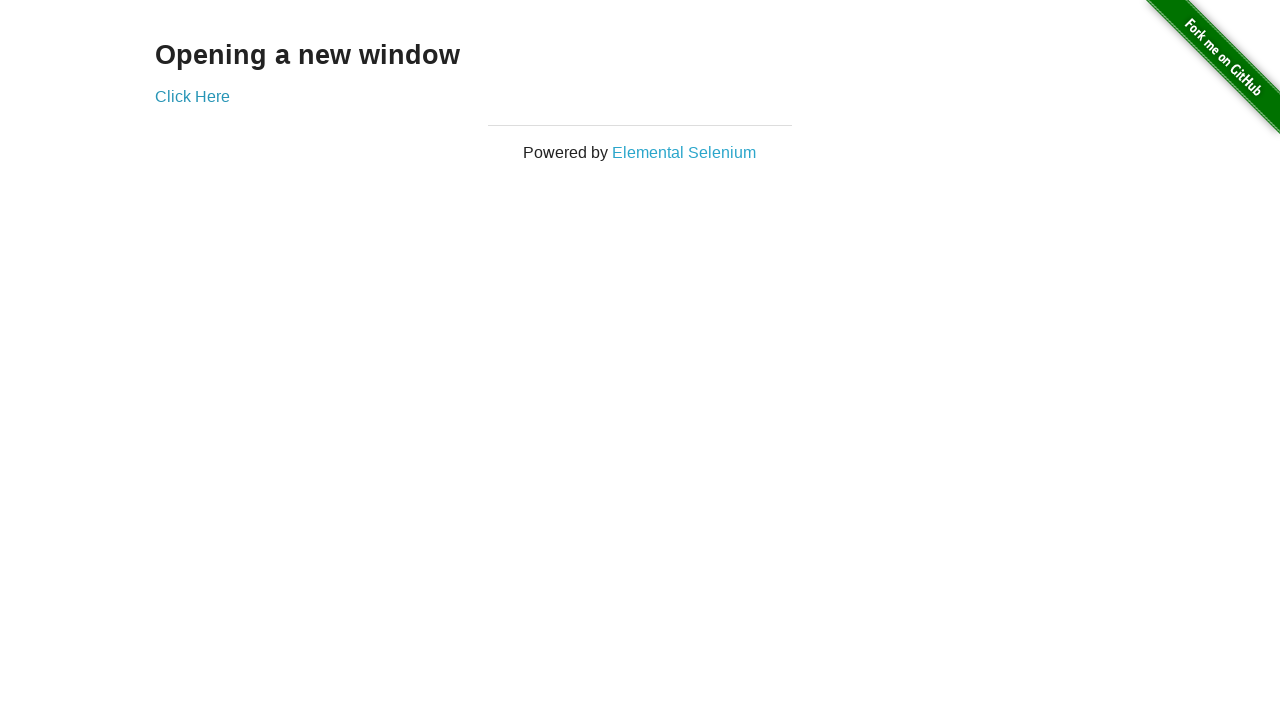

Captured new window page object
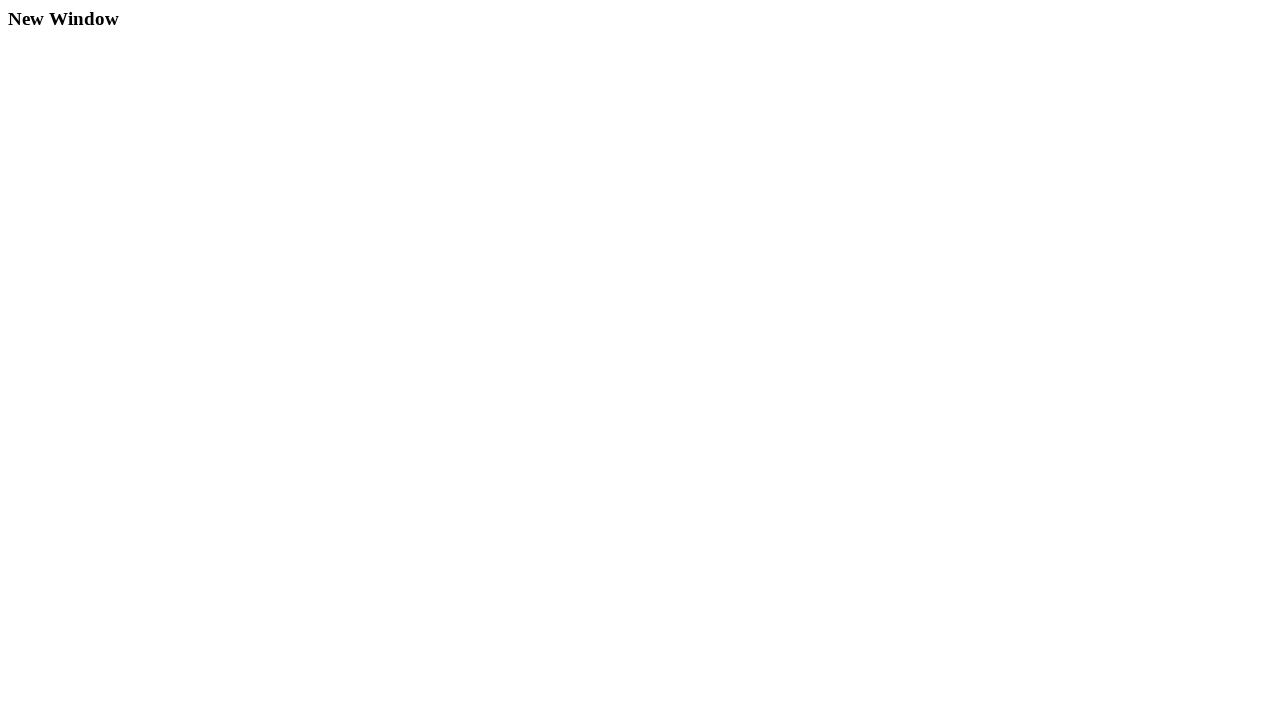

New window finished loading
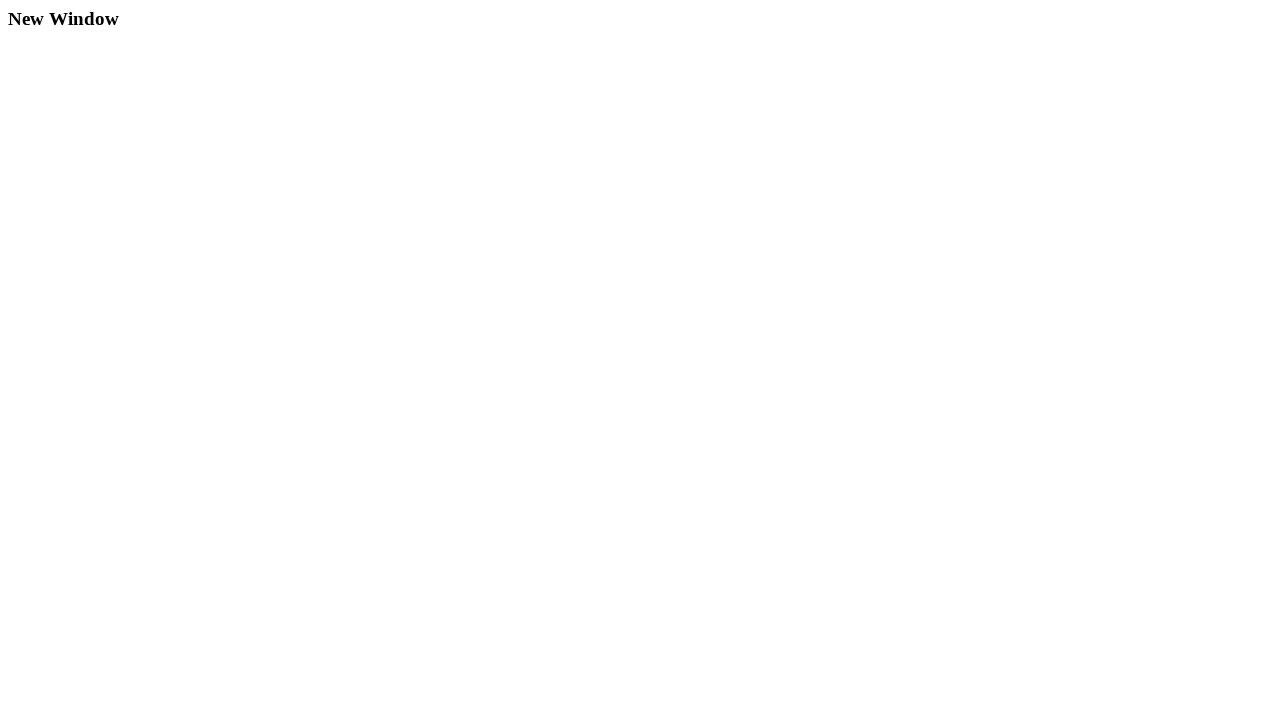

Verified new window title is 'New Window'
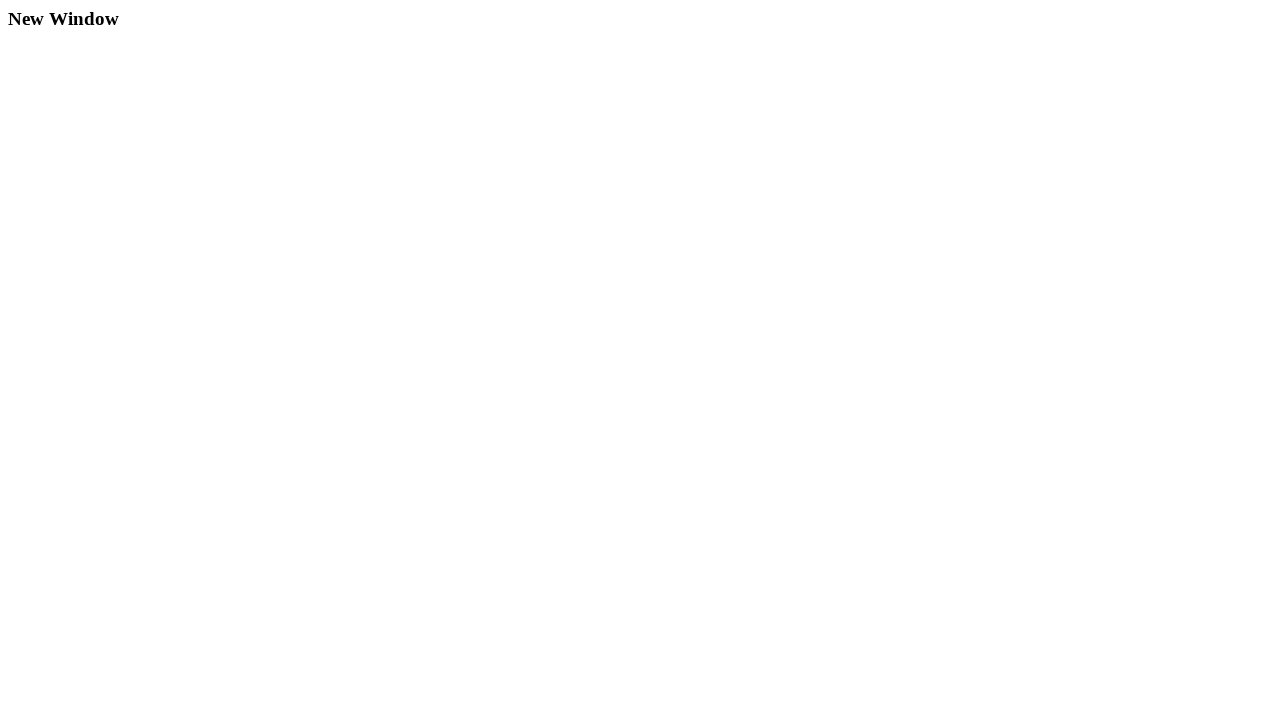

Closed the new window
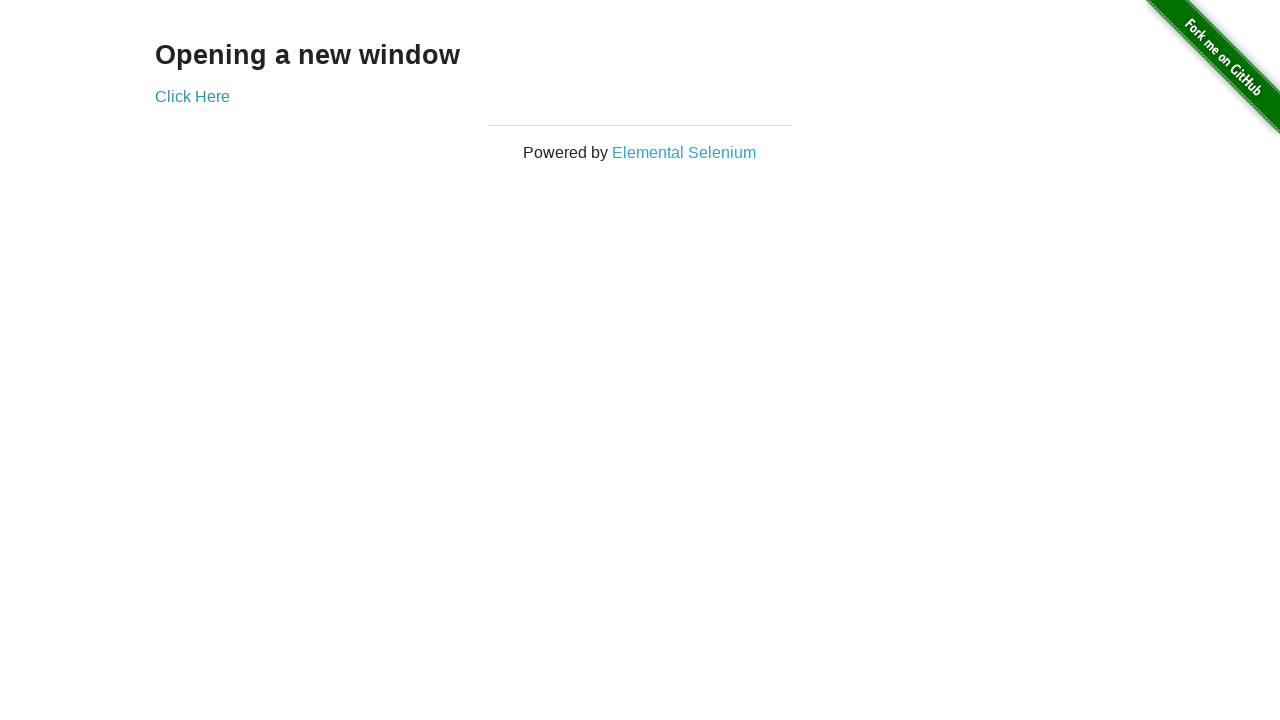

Verified original window title is 'The Internet' after switching back
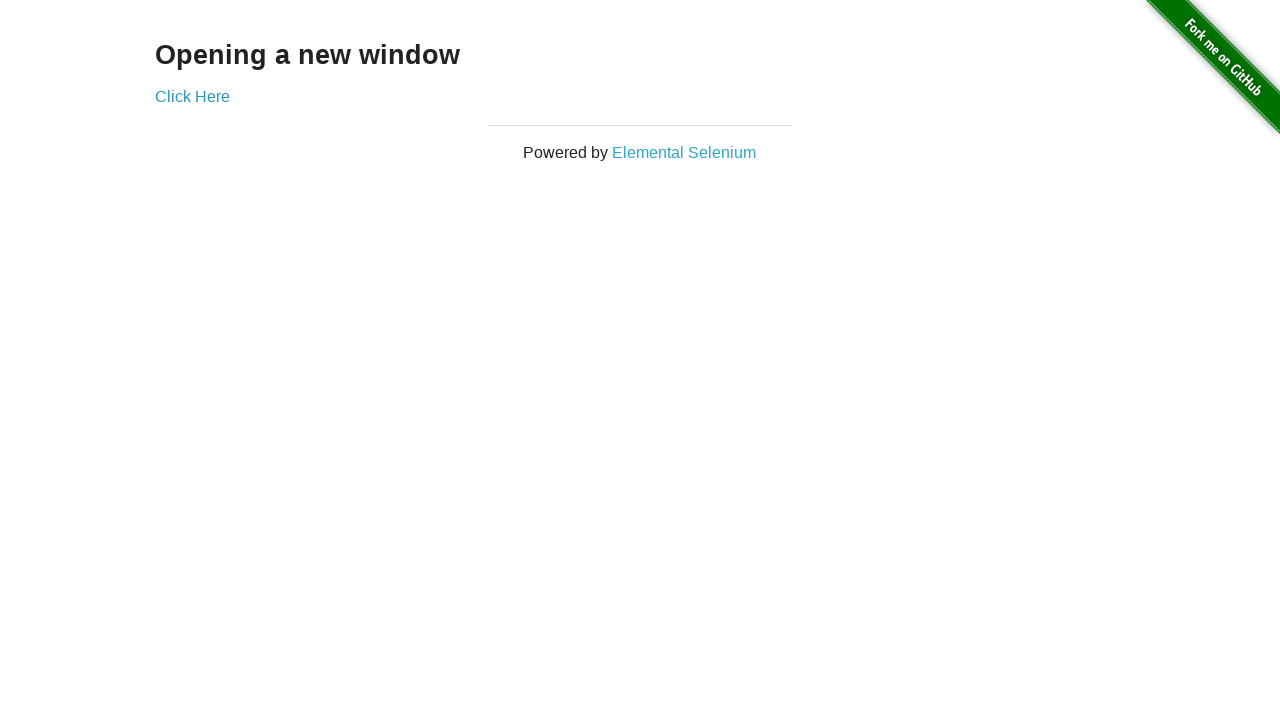

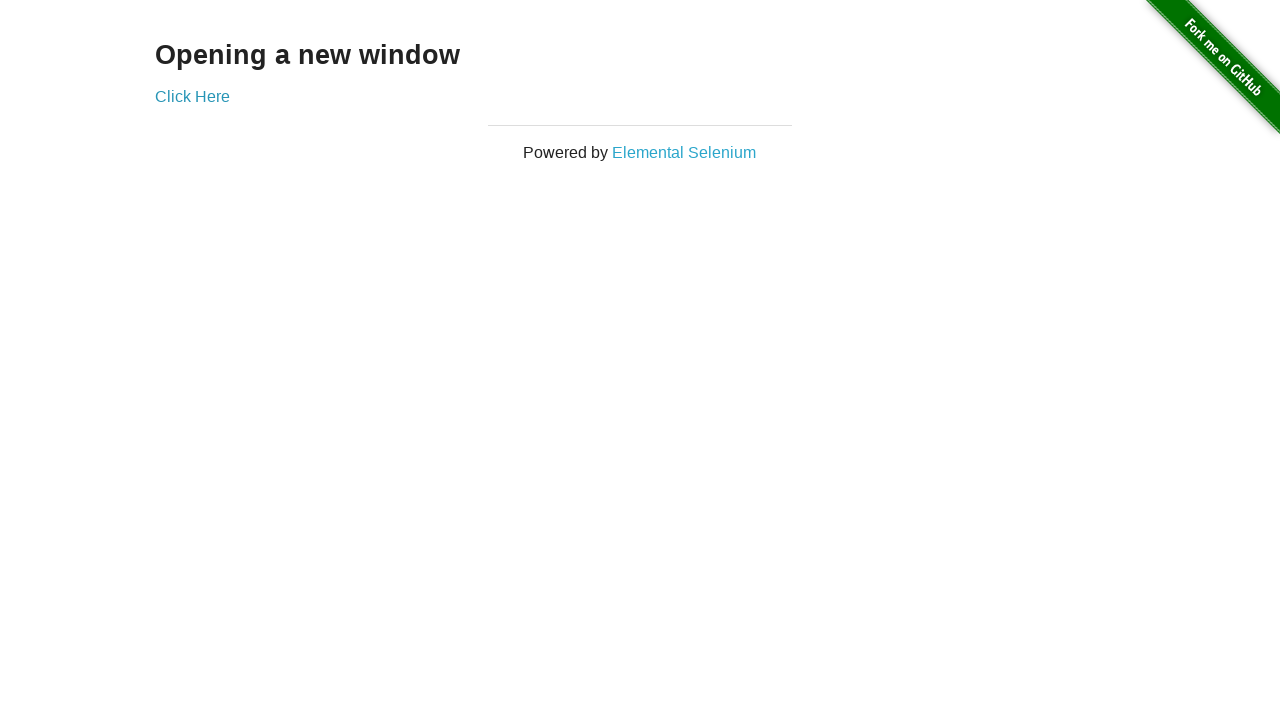